Tests selecting full leave year option and continuing to the next page

Starting URL: https://www.gov.uk/calculate-your-holiday-entitlement/y/irregular-hours-and-part-year/2000-01-01/days-worked-per-week

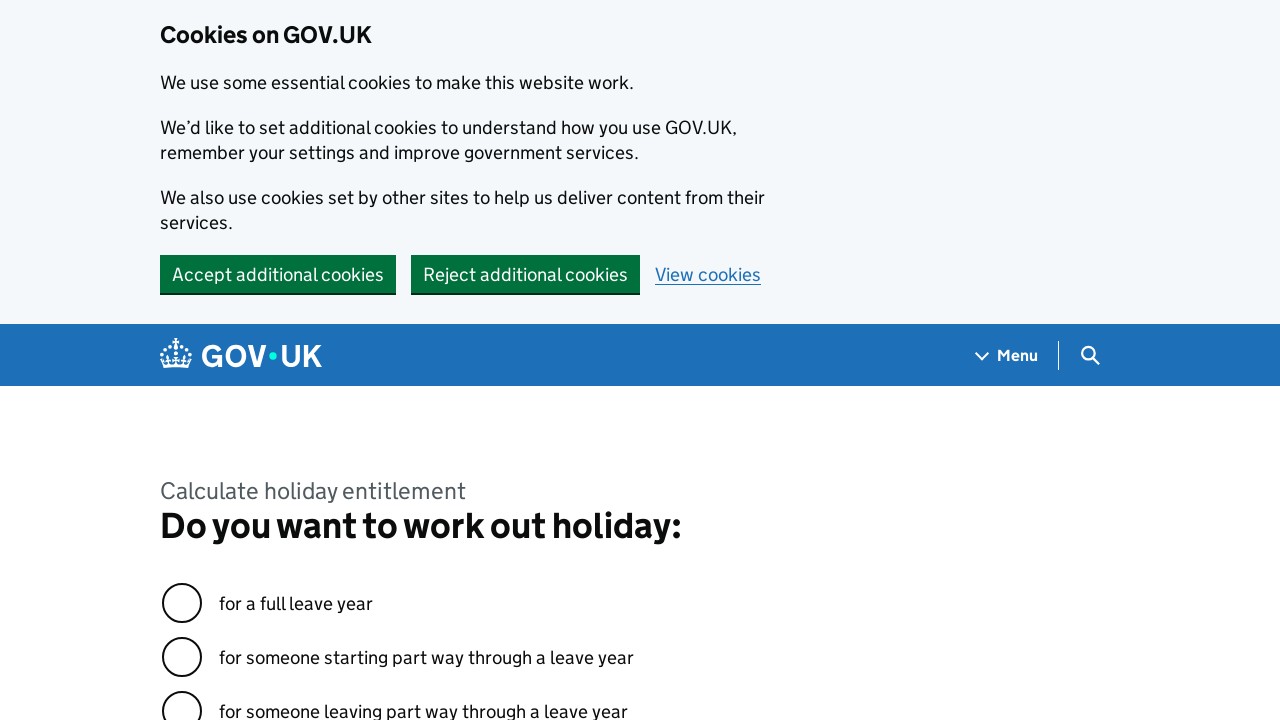

Clicked the 'full year' radio button option at (182, 603) on id=response-0
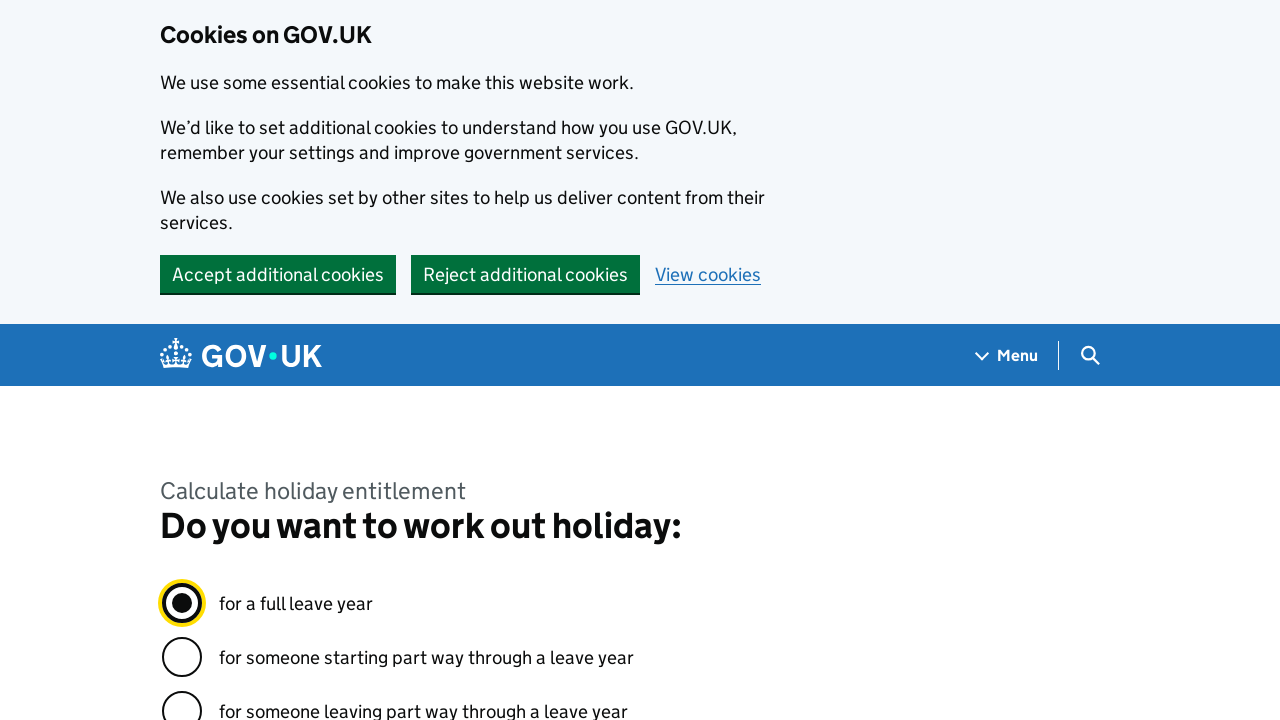

Clicked the Continue button at (209, 360) on internal:text="Continue"i
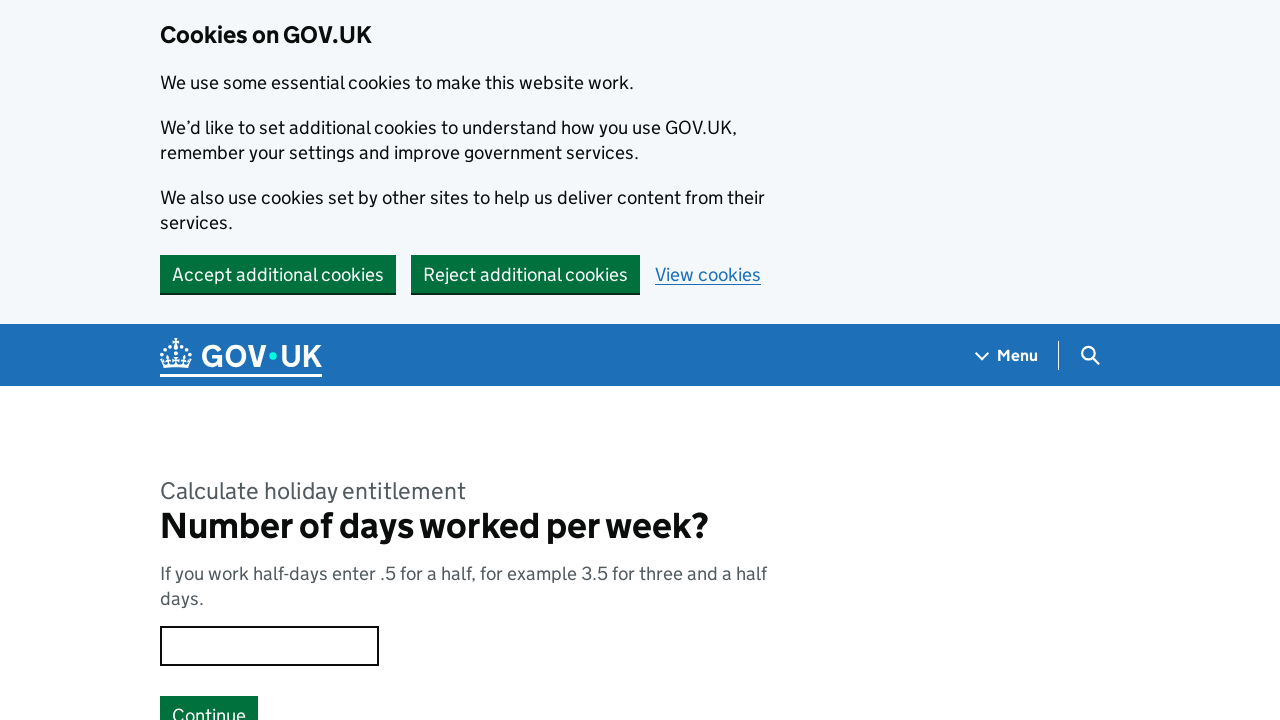

Navigation completed to the full-year parameter page
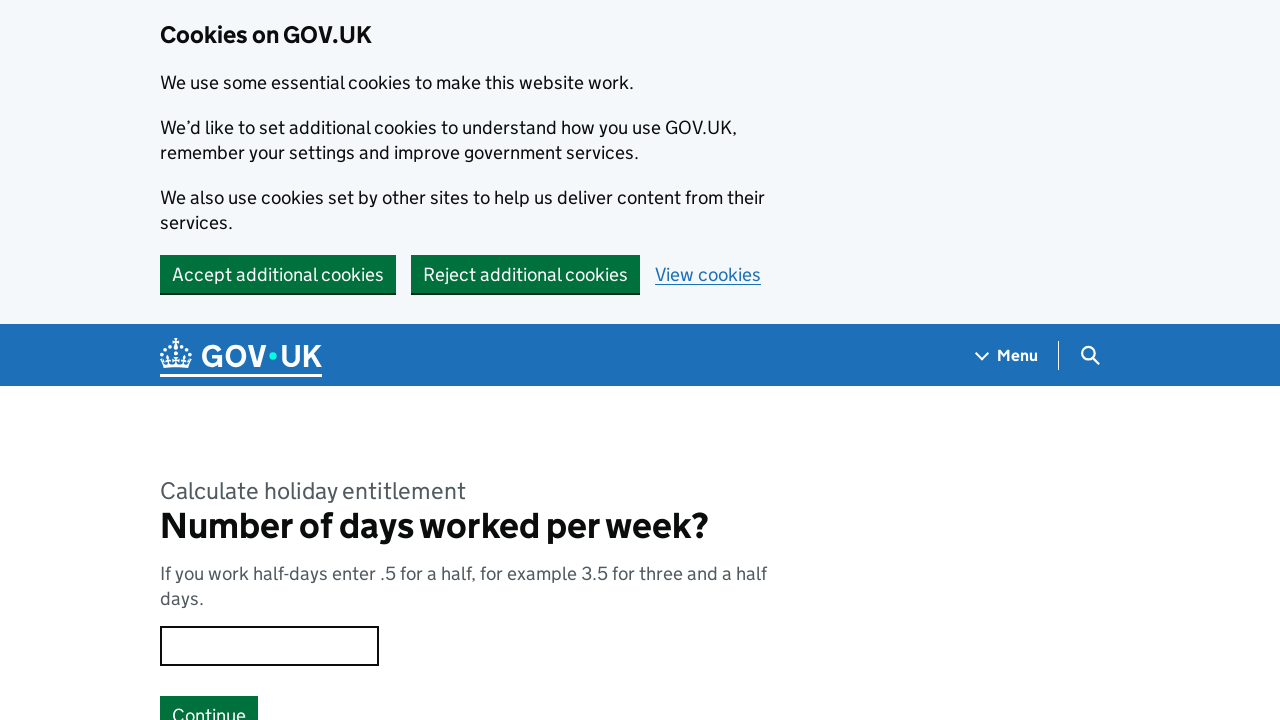

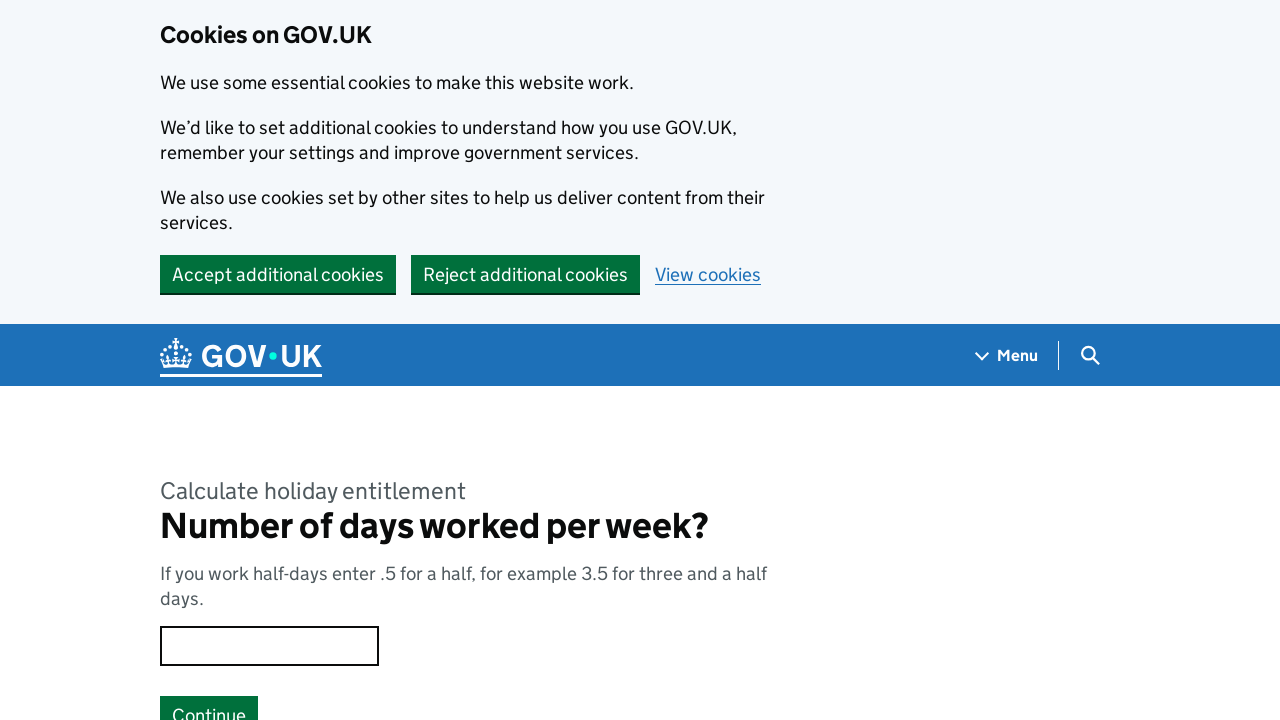